Navigates to the Selenium downloads page and clicks on the Java download link to initiate a file download

Starting URL: https://www.selenium.dev/downloads/

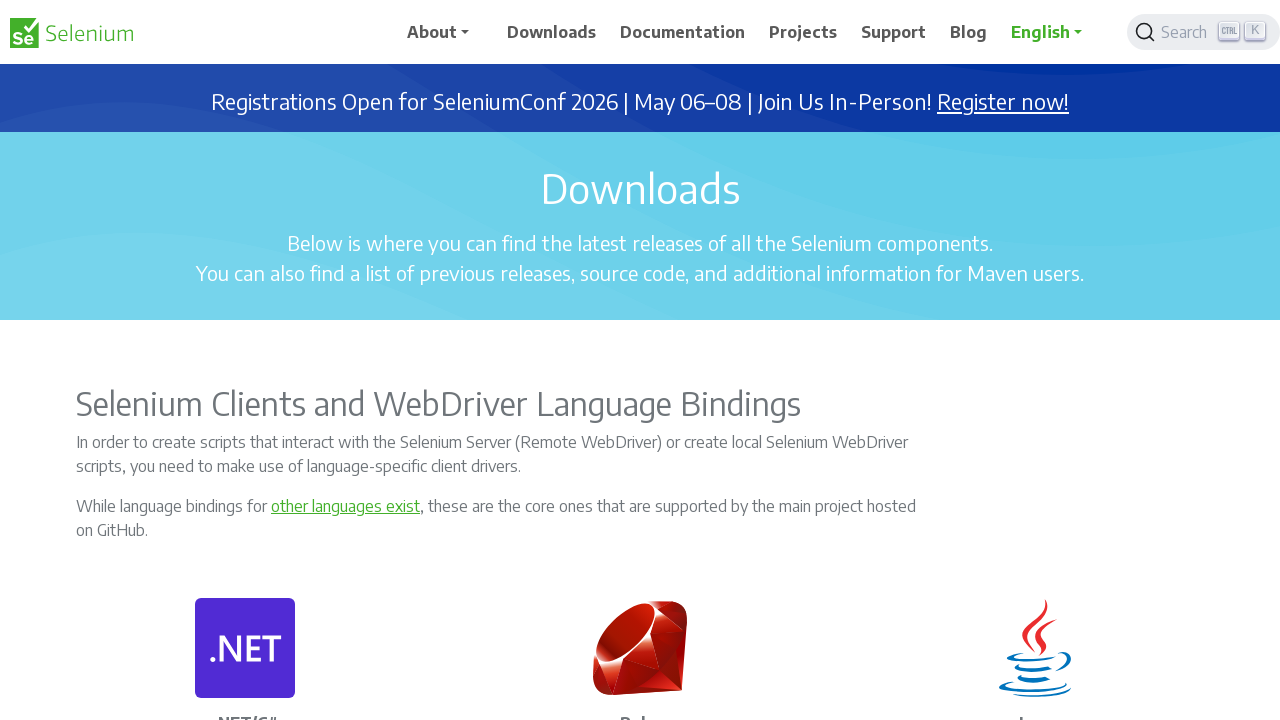

Waited for page to load (domcontentloaded)
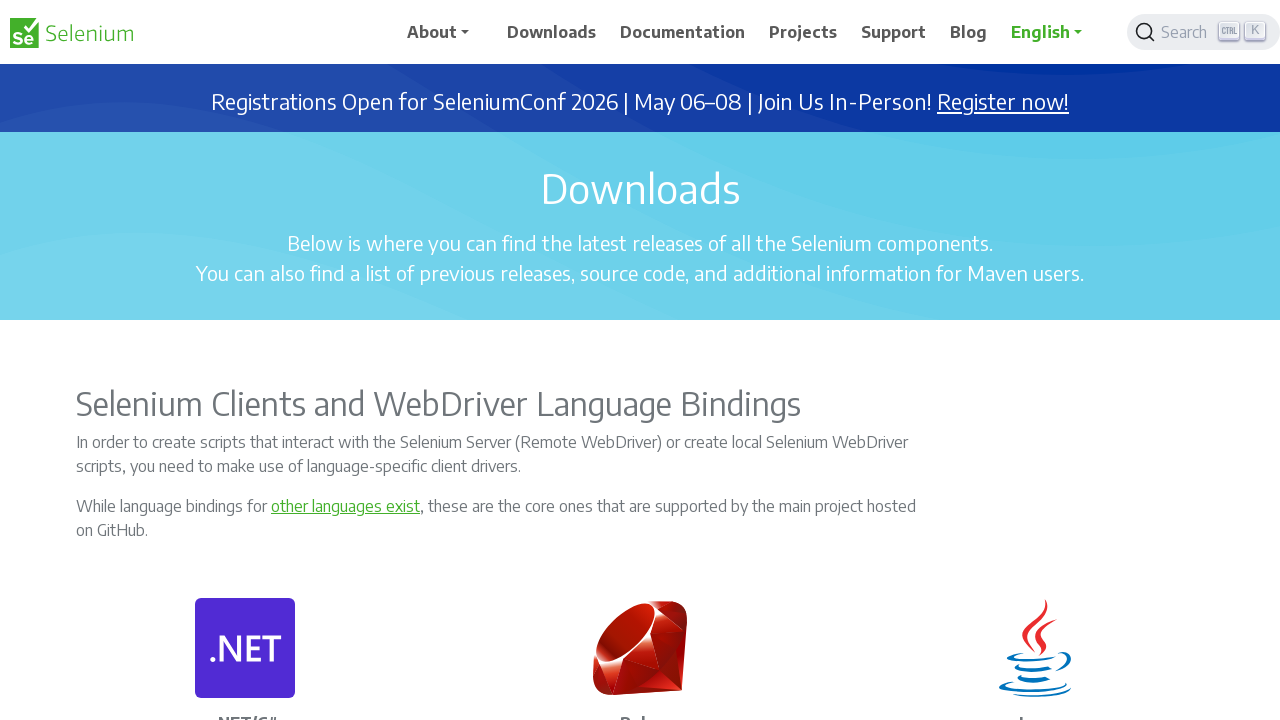

Clicked on Java download link to initiate file download at (1060, 360) on xpath=//p[text()='Java']/following::*[2]
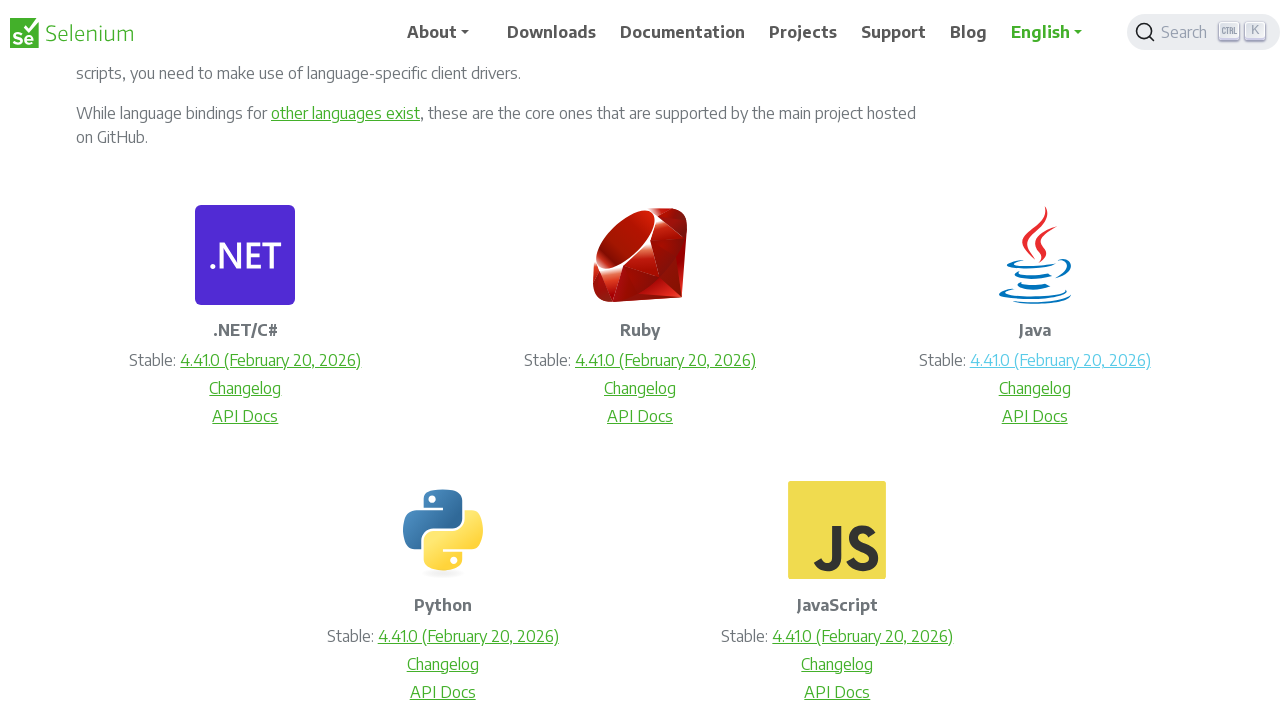

Waited for download to potentially start
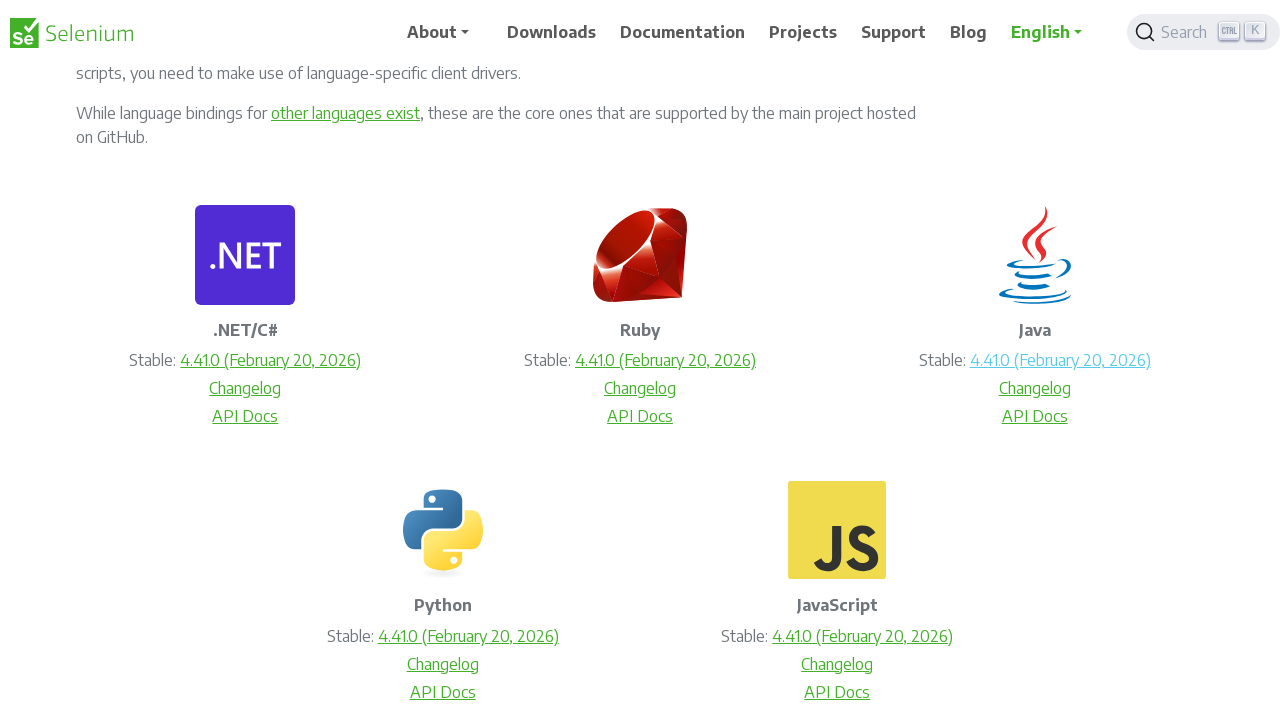

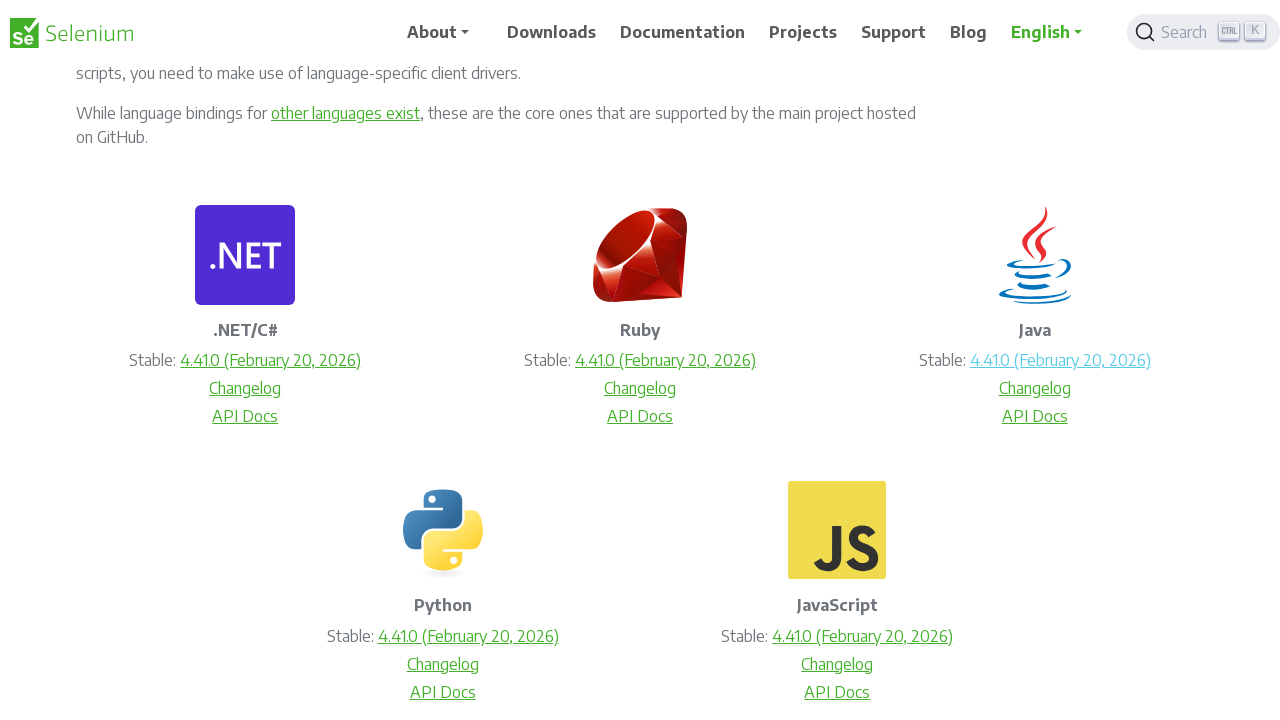